Tests JavaScript alert functionality by triggering an alert and accepting it

Starting URL: https://the-internet.herokuapp.com/javascript_alerts

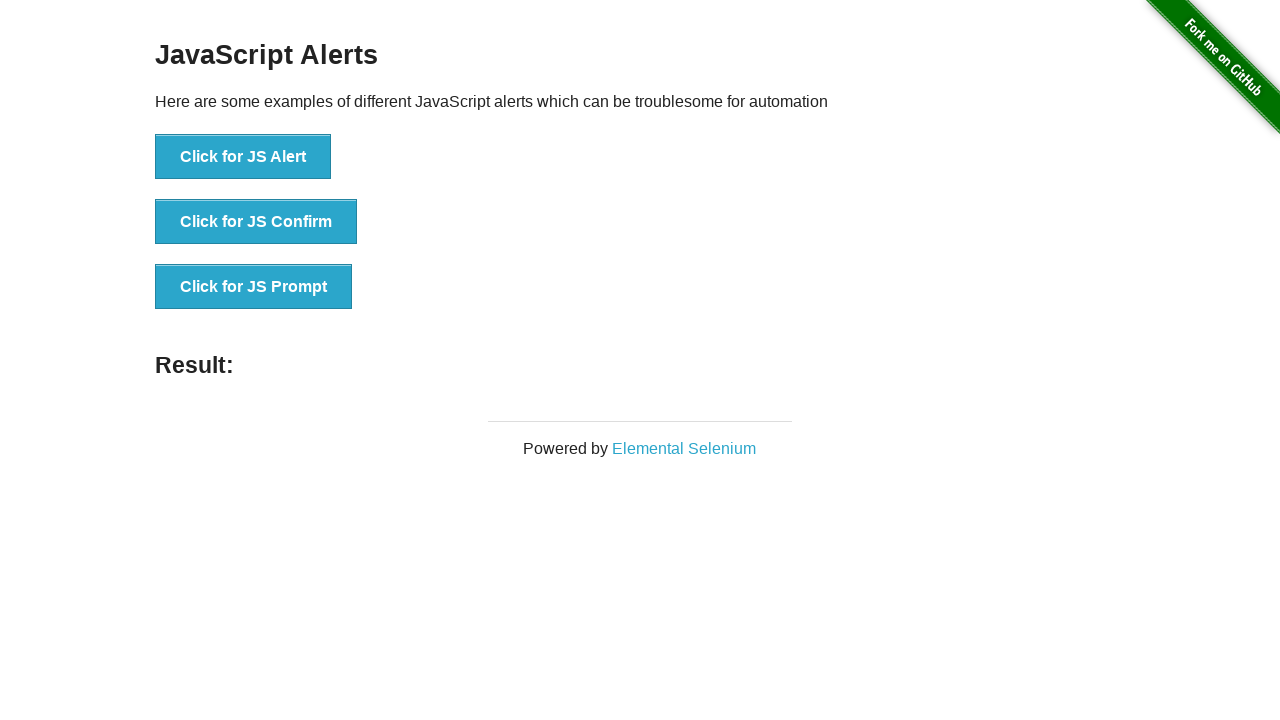

Clicked button to trigger JavaScript alert at (243, 157) on button[onclick='jsAlert()']
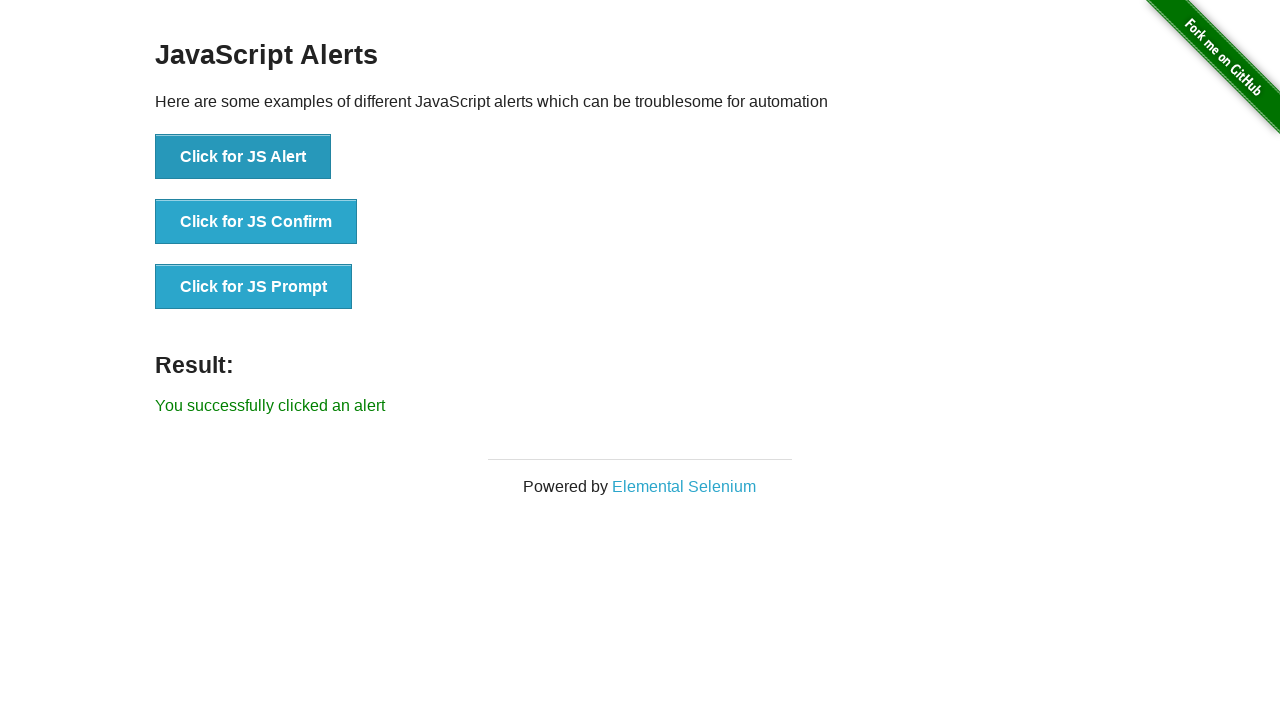

Set up dialog handler to accept alert
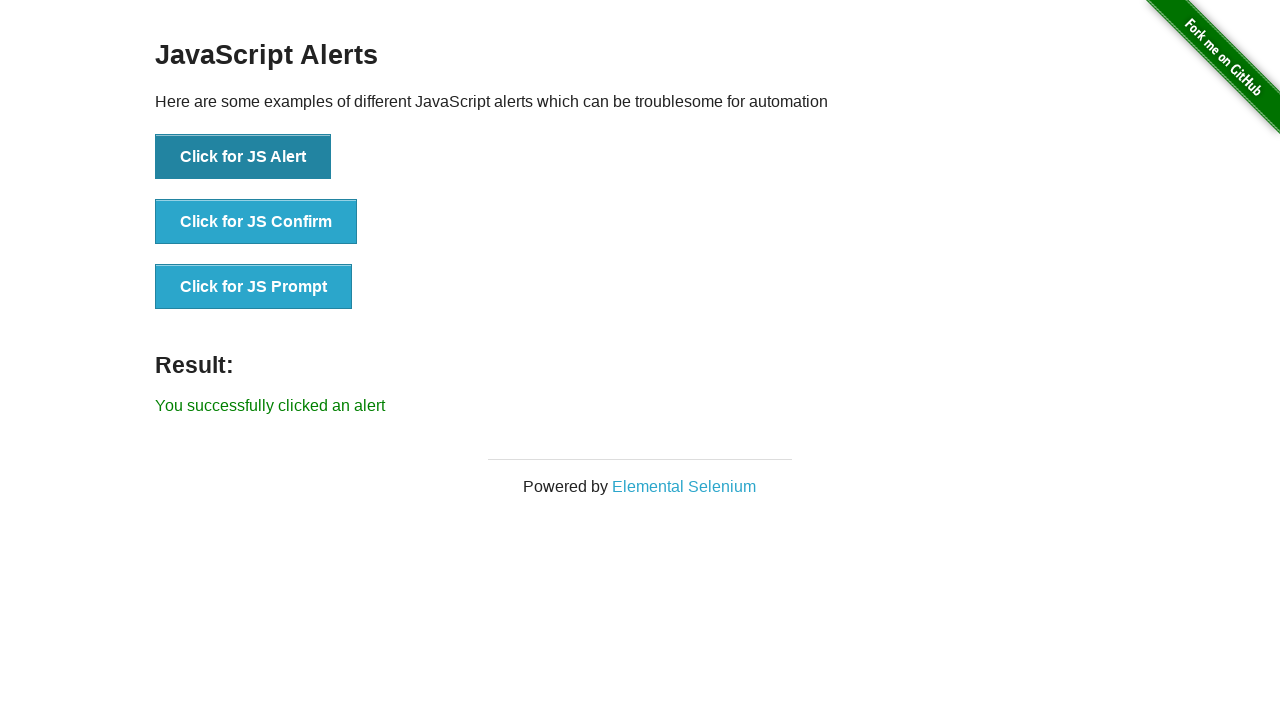

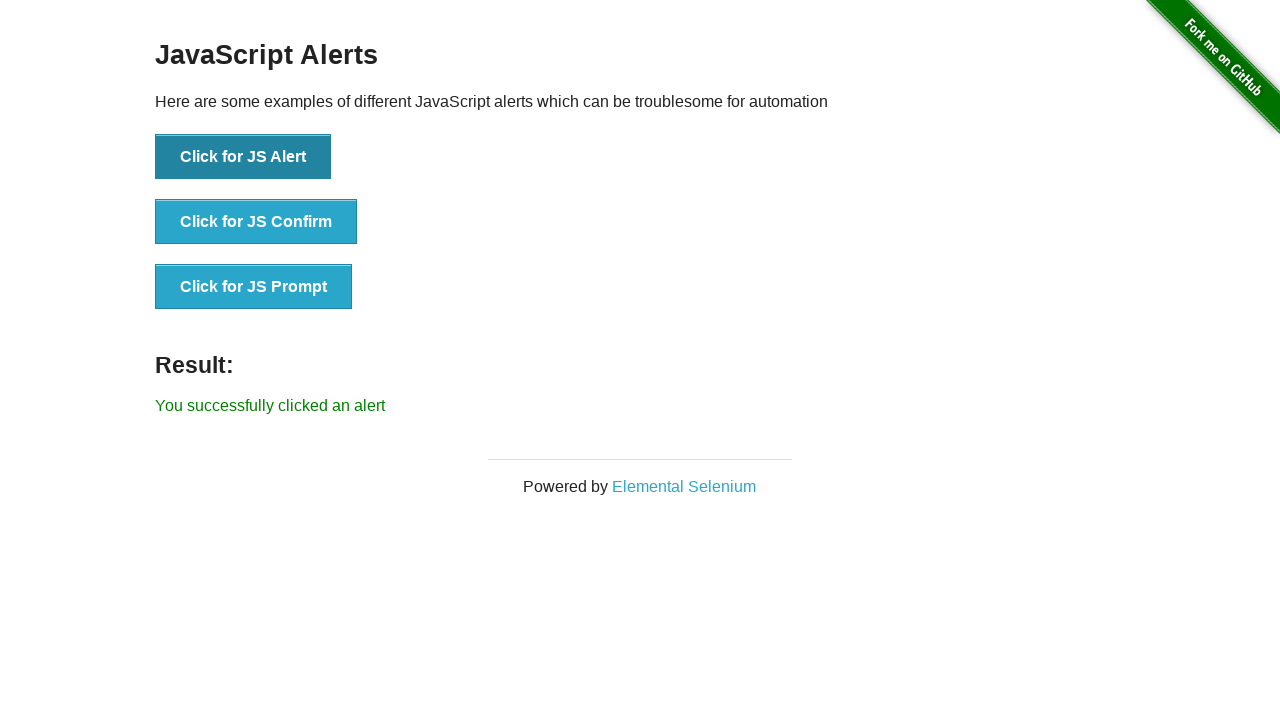